Tests blank search functionality by clicking the search button without entering any search term

Starting URL: https://www.alexandnova.com/

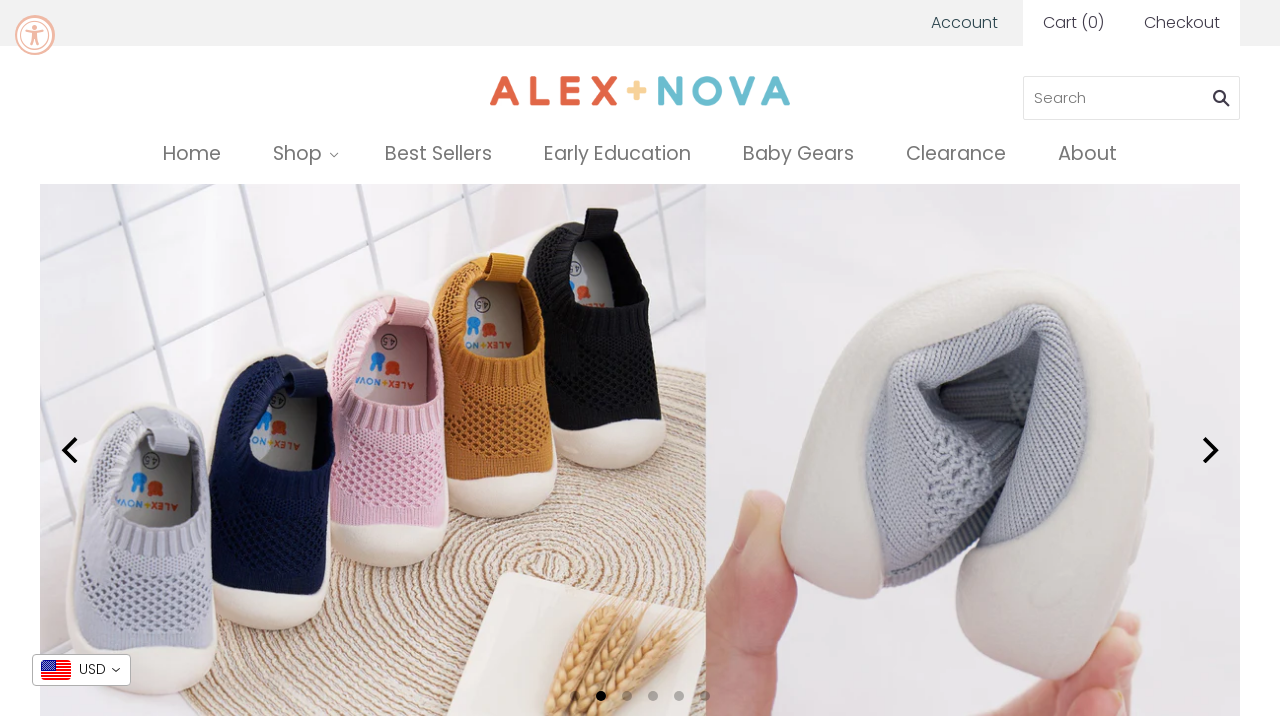

Clicked search button without entering any search term to test blank search functionality at (1220, 98) on button[type='submit'], .search-icon, [aria-label='Search'], input[type='submit']
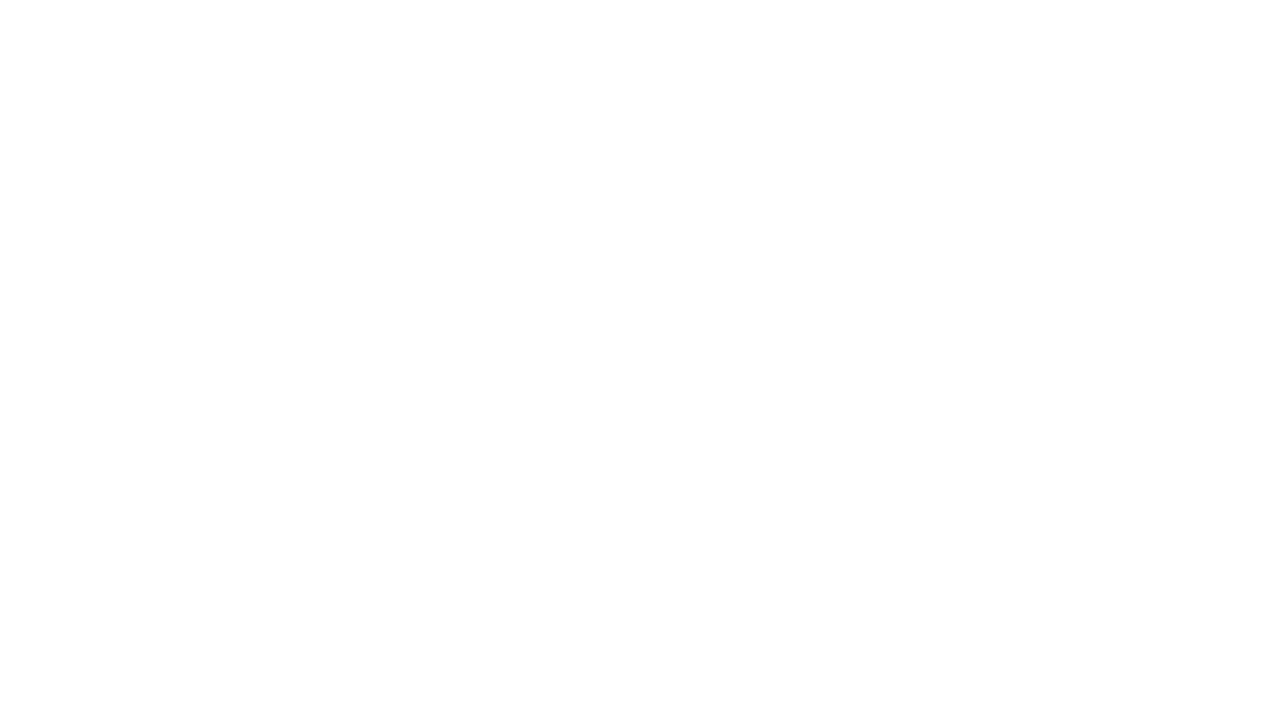

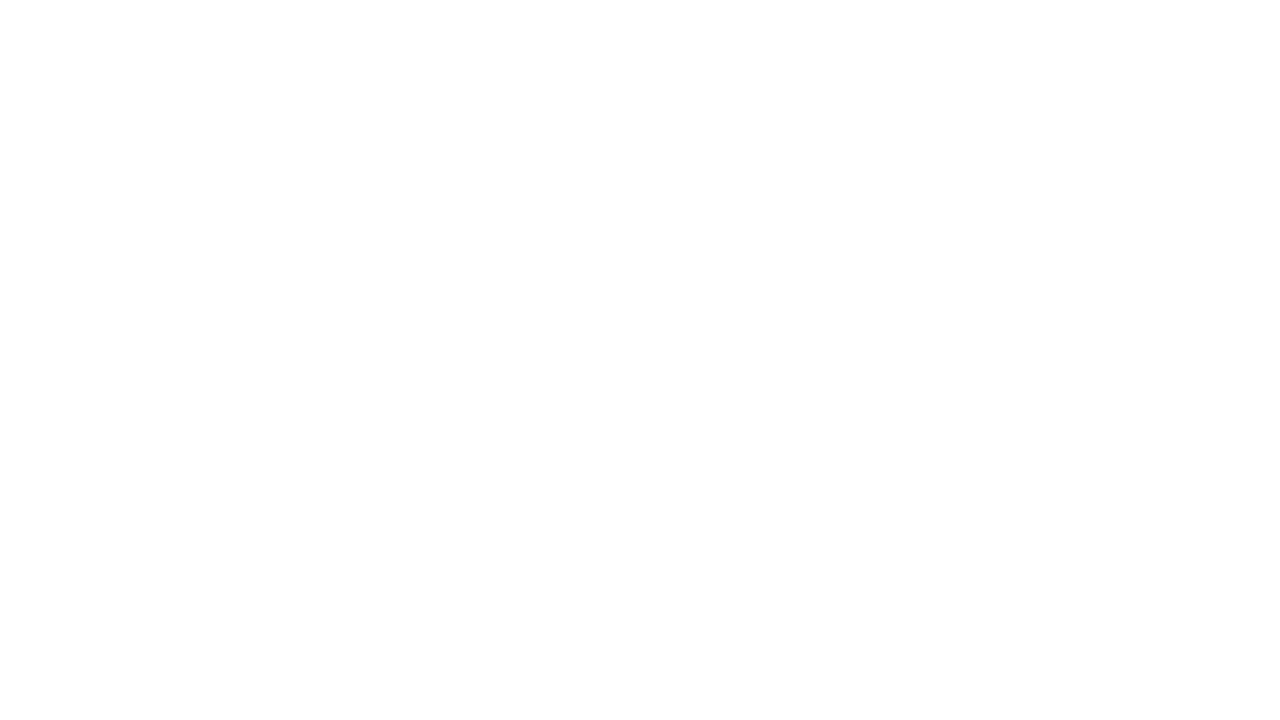